Tests hover functionality on user avatar images, hovering over each of three avatars and verifying that user information and profile links appear on hover.

Starting URL: https://the-internet.herokuapp.com/hovers

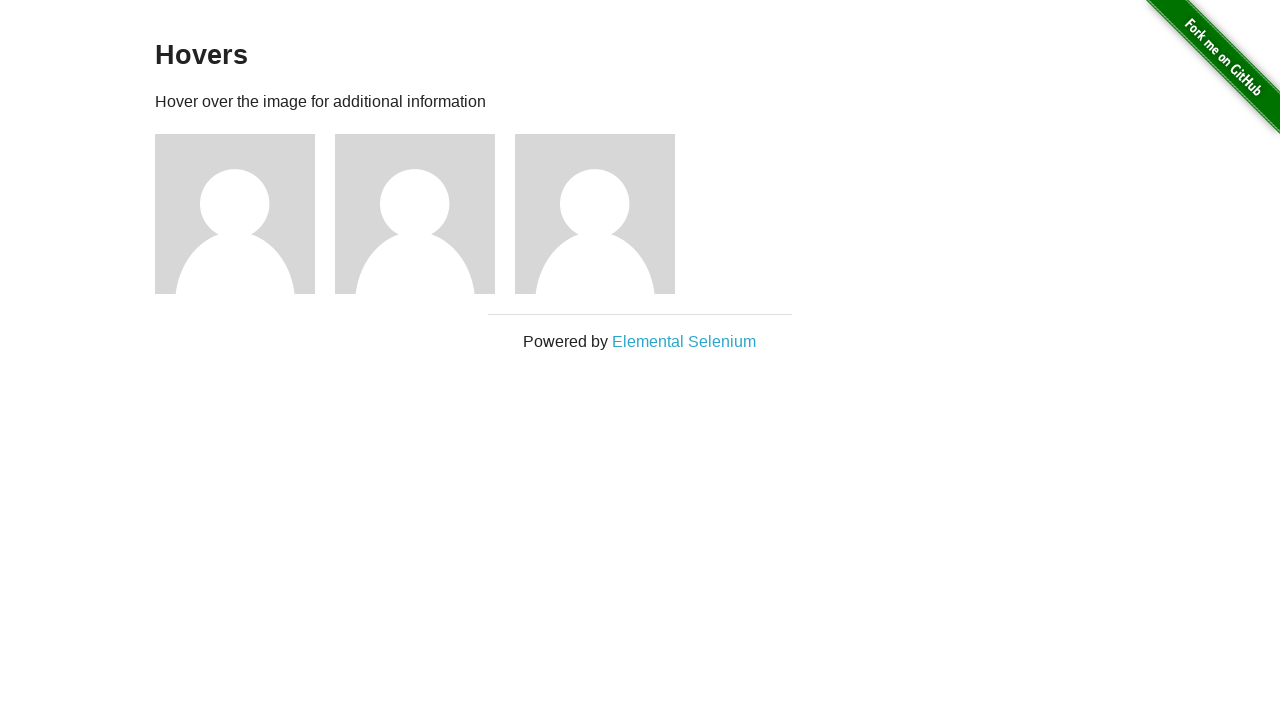

Page heading 'Hovers' loaded and visible
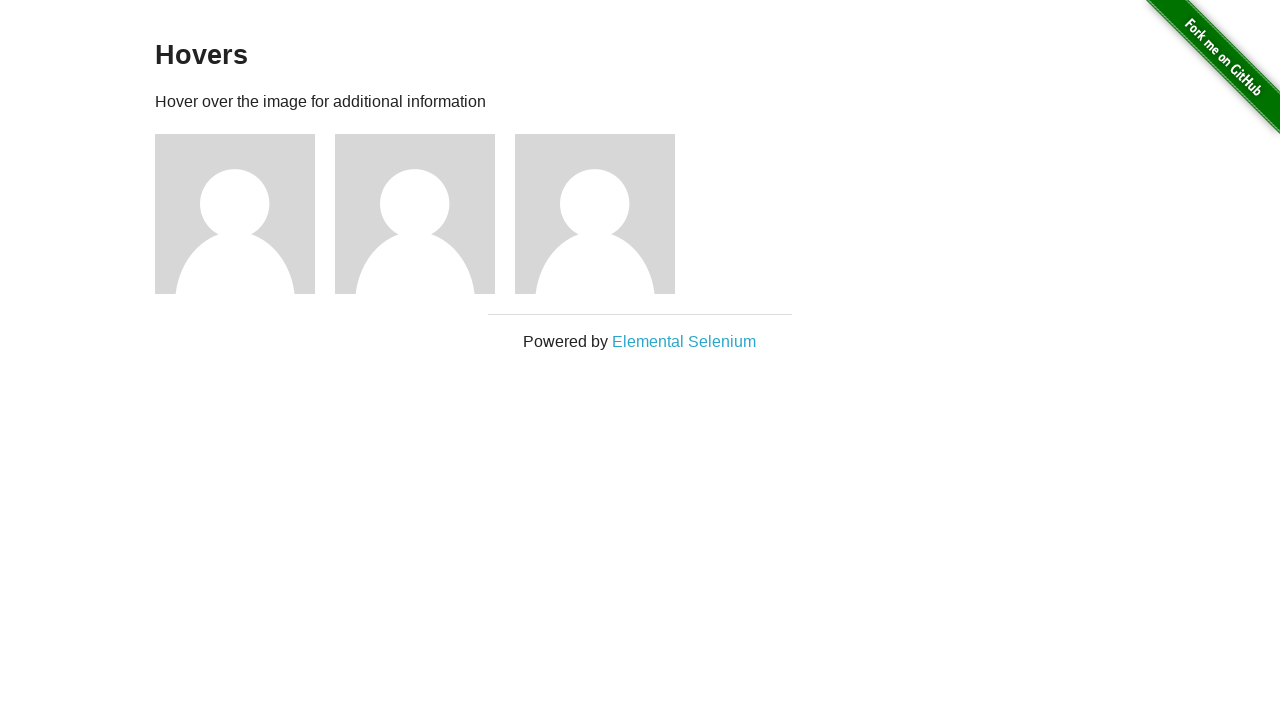

Hovered over first user avatar at (235, 214) on internal:role=img[name="User Avatar"i] >> nth=0
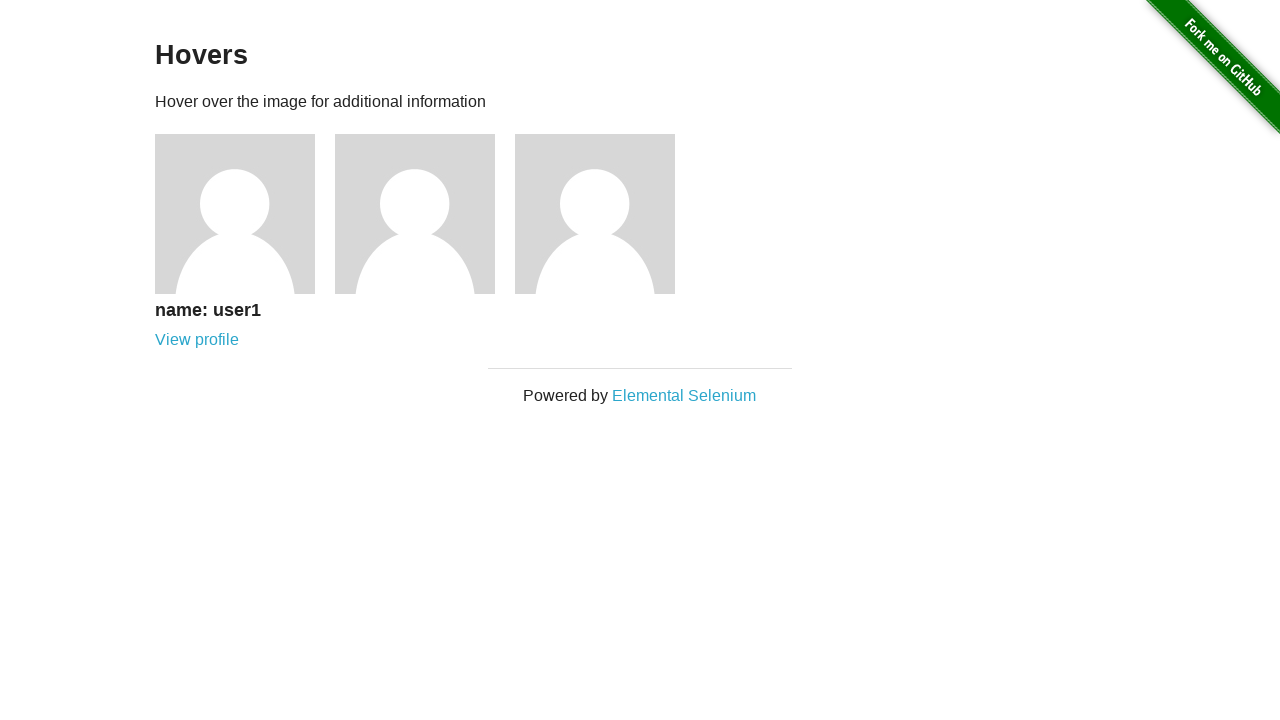

User1 information heading appeared on hover
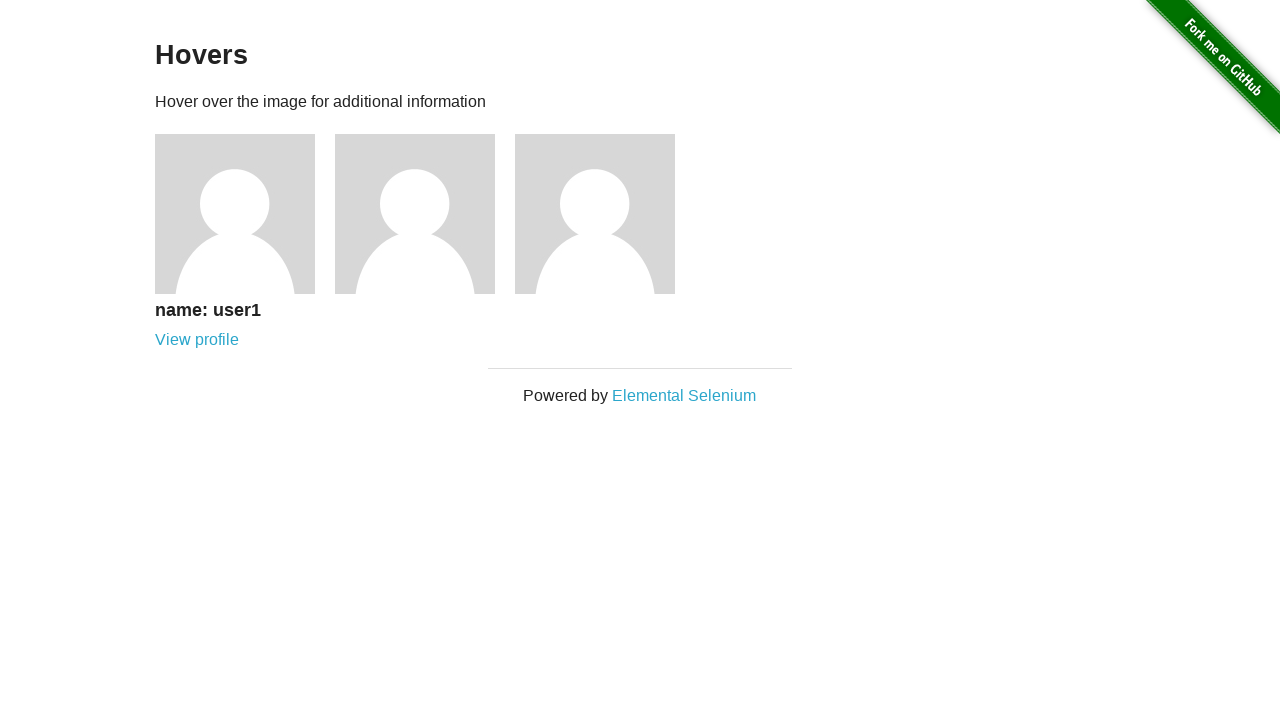

View profile link appeared for user1
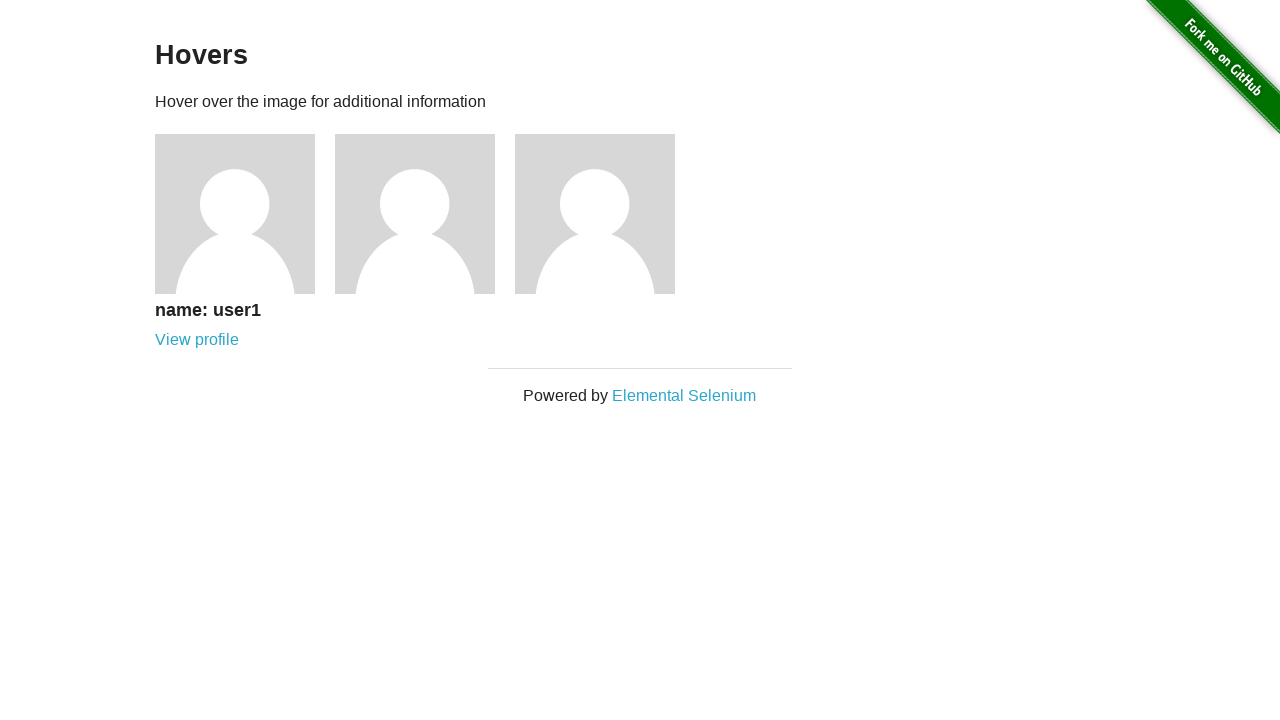

Hovered over second user avatar at (415, 214) on internal:role=img[name="User Avatar"i] >> nth=1
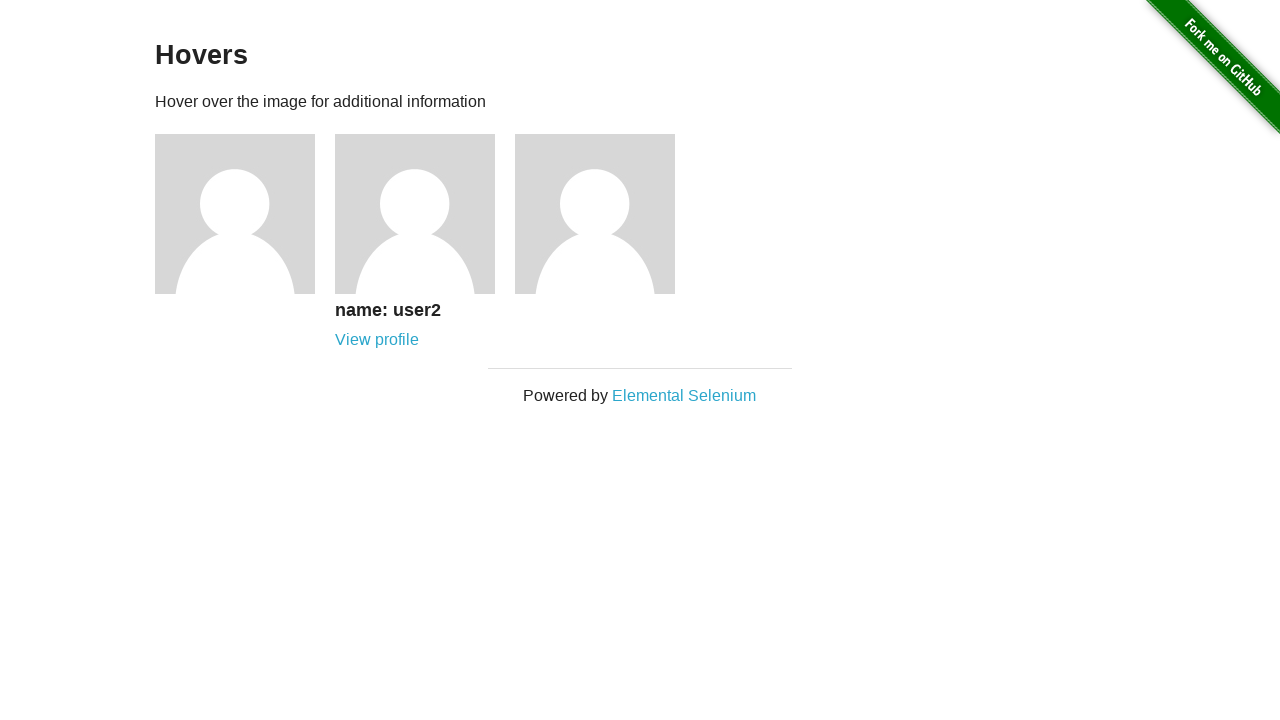

User2 information heading appeared on hover
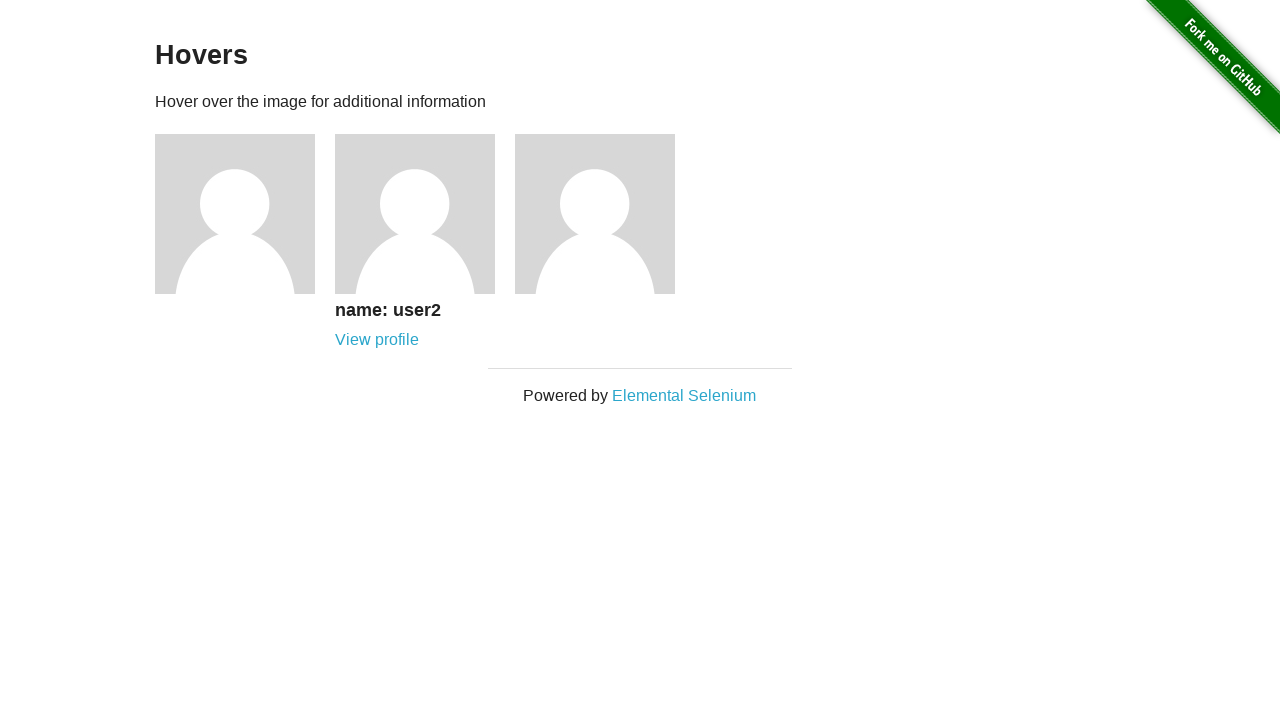

Hovered over third user avatar at (595, 214) on internal:role=img[name="User Avatar"i] >> nth=2
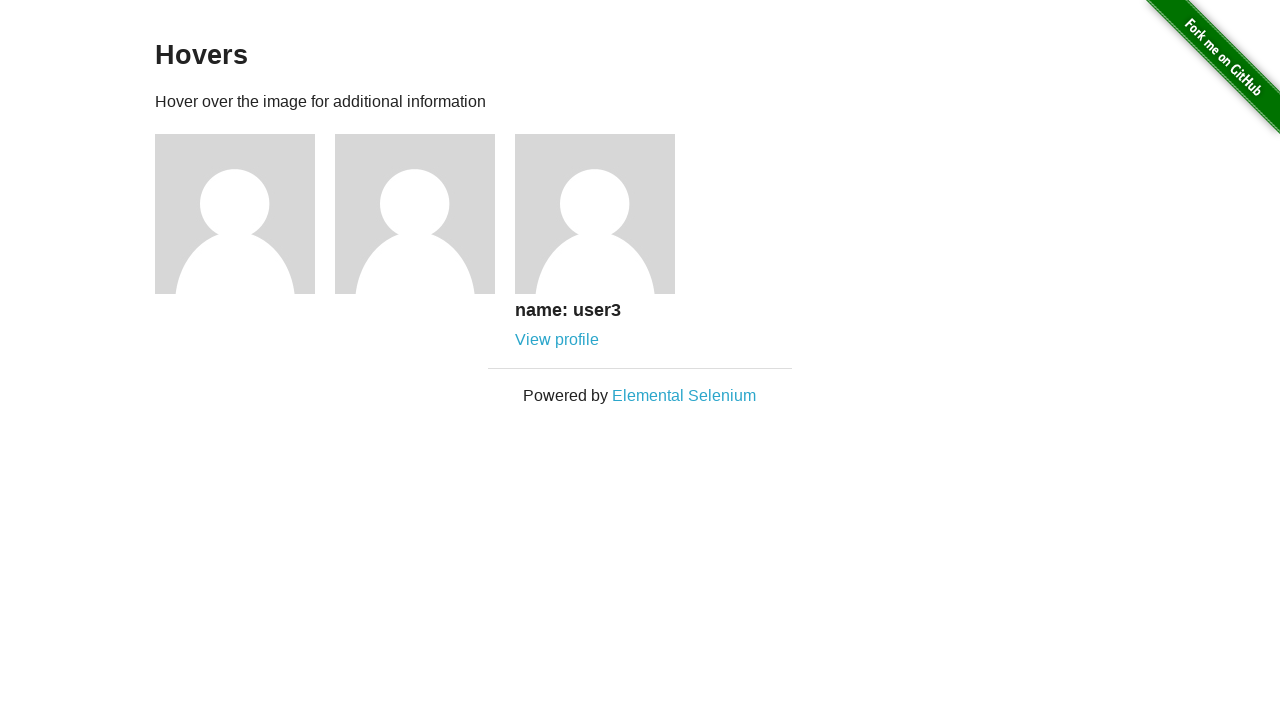

User3 information heading appeared on hover
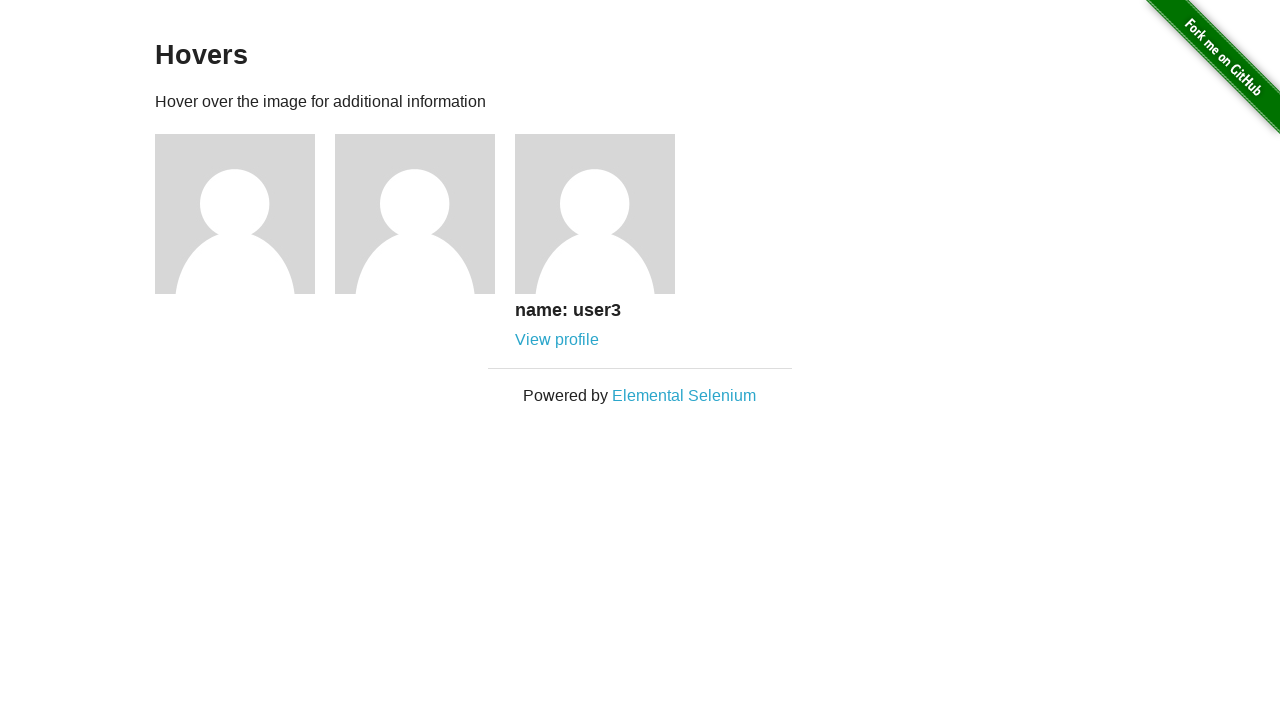

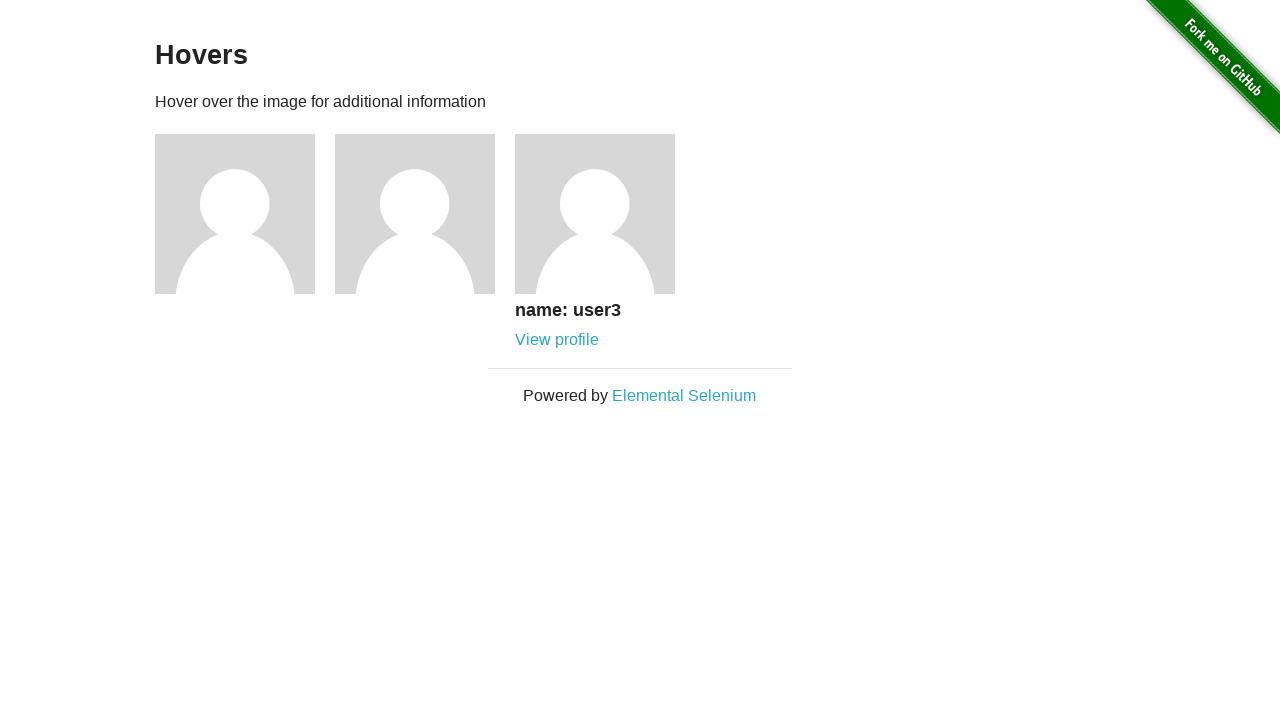